Tests hover functionality by hovering over an avatar image and verifying that additional user information (caption) appears on the page.

Starting URL: http://the-internet.herokuapp.com/hovers

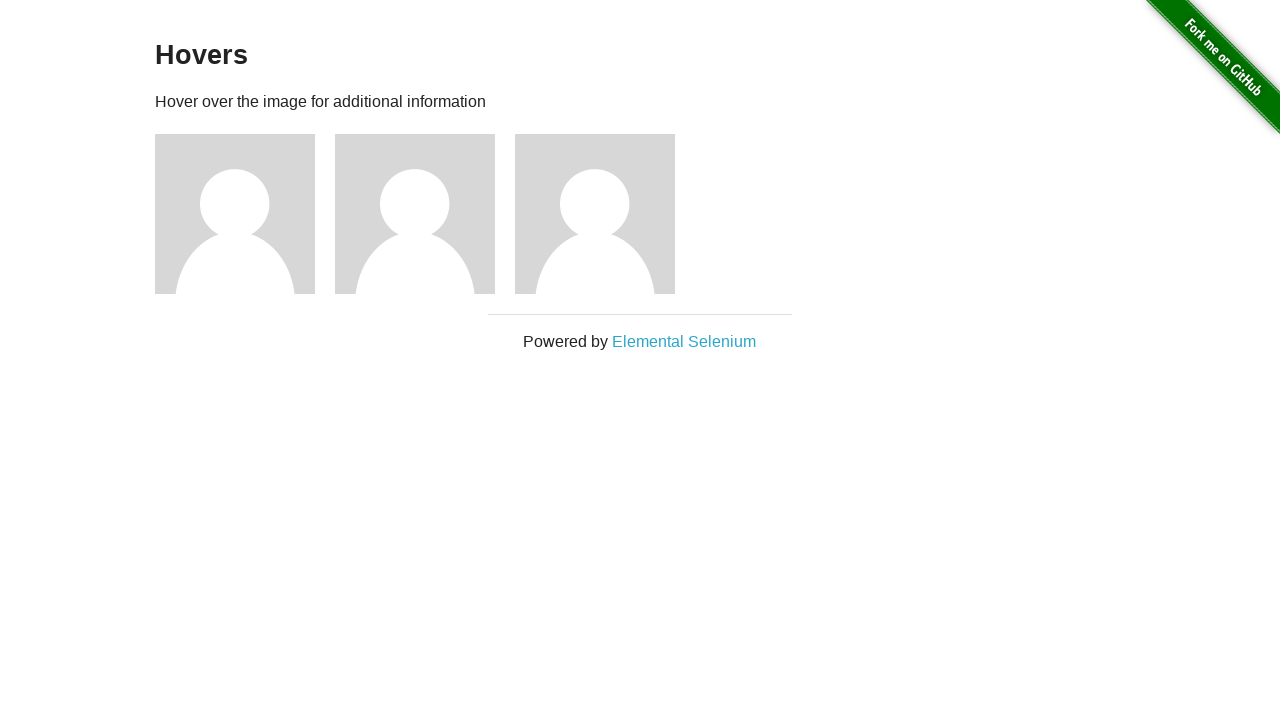

Located the first avatar figure element
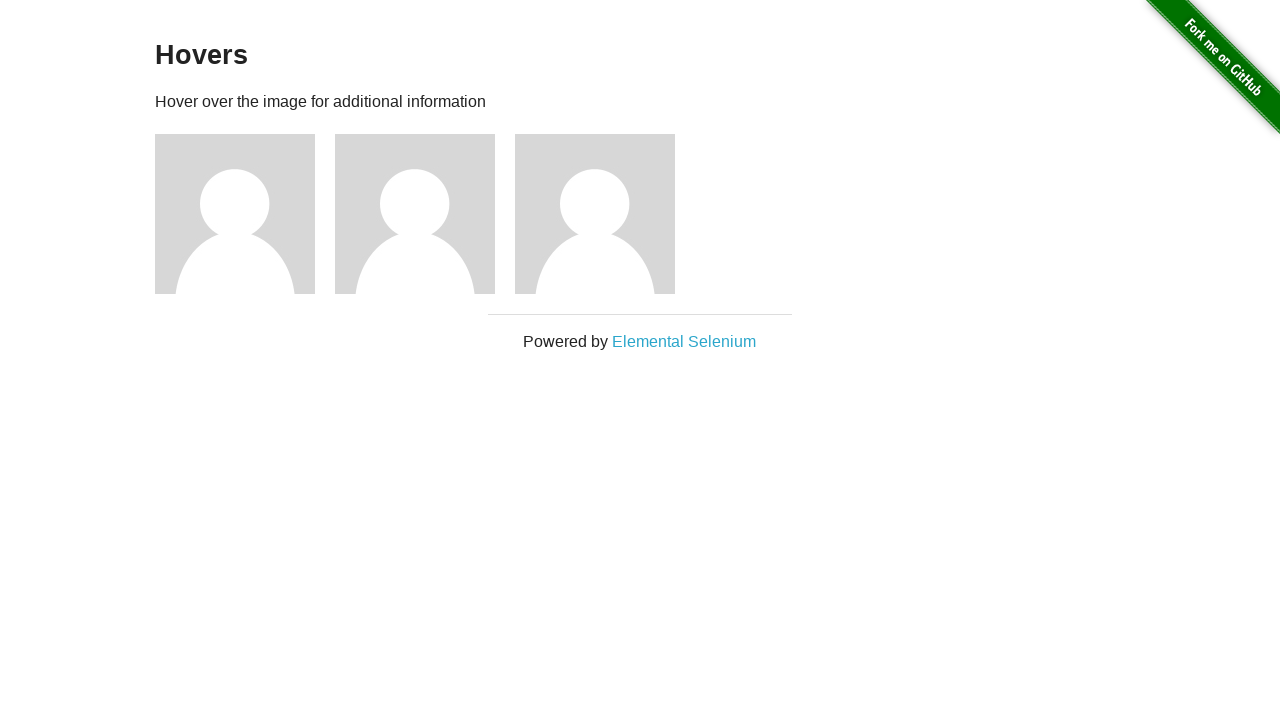

Hovered over the avatar image at (245, 214) on .figure >> nth=0
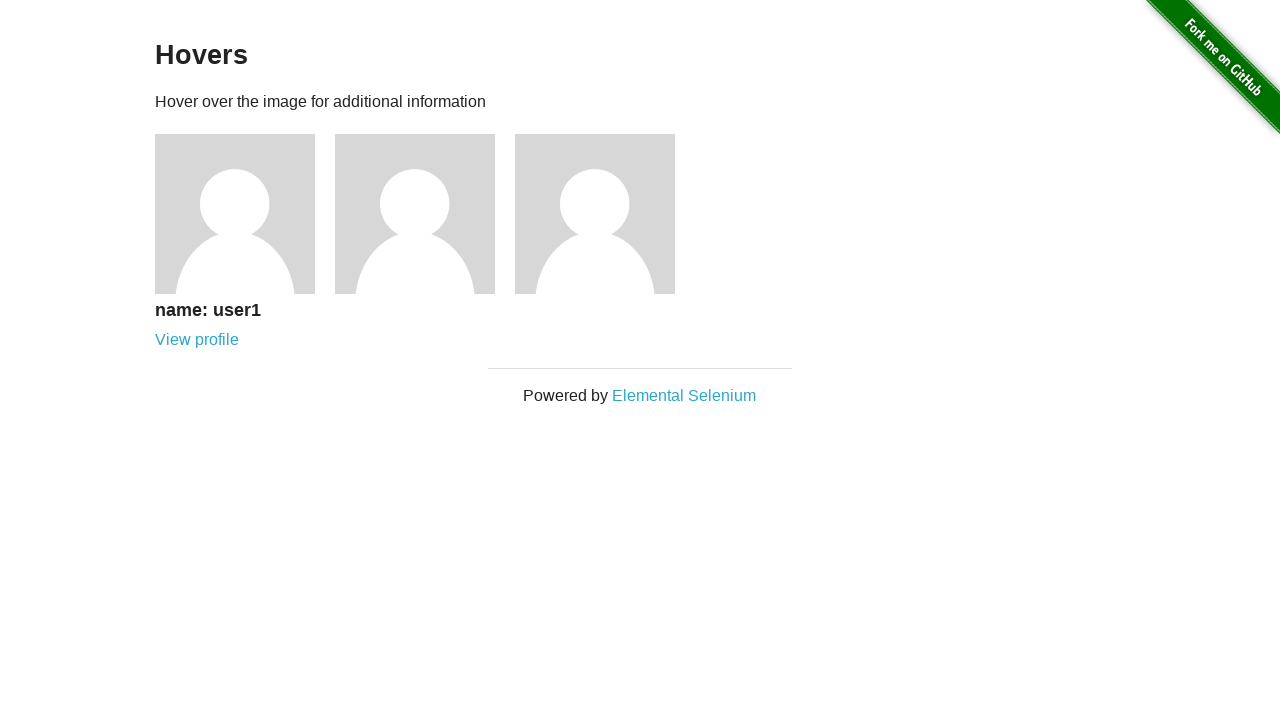

Located the avatar caption element
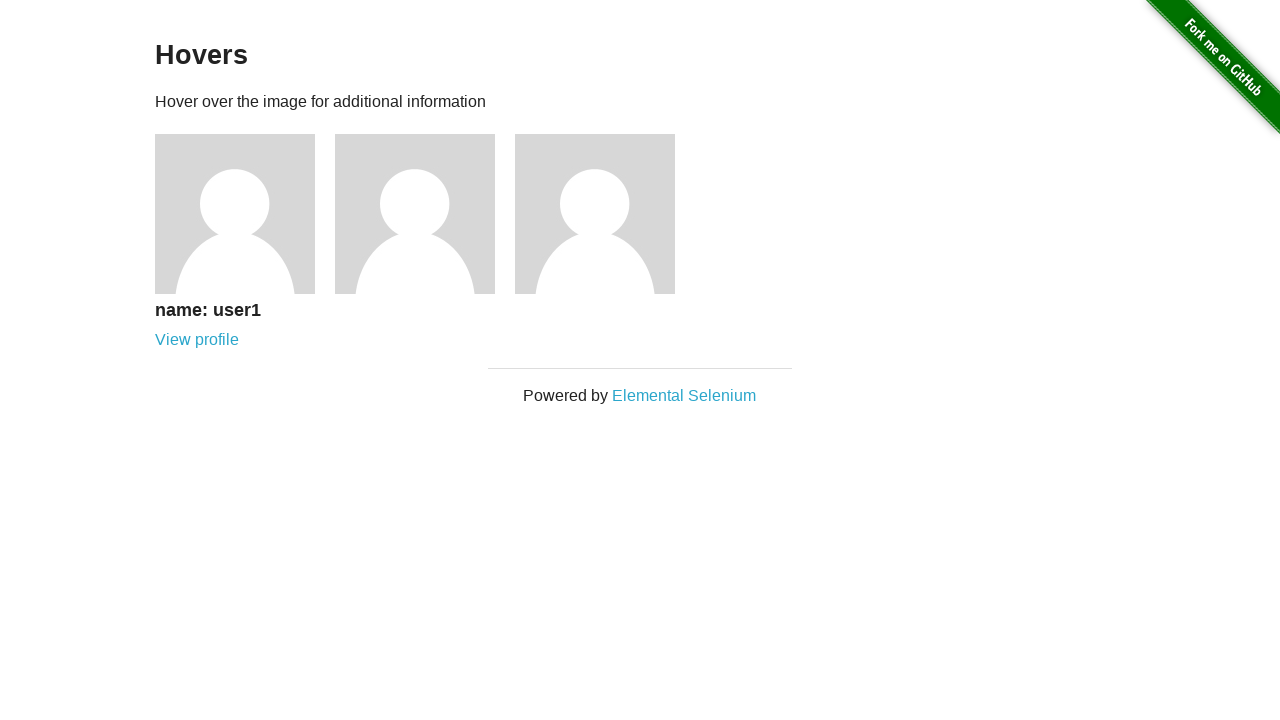

Avatar caption became visible after hover
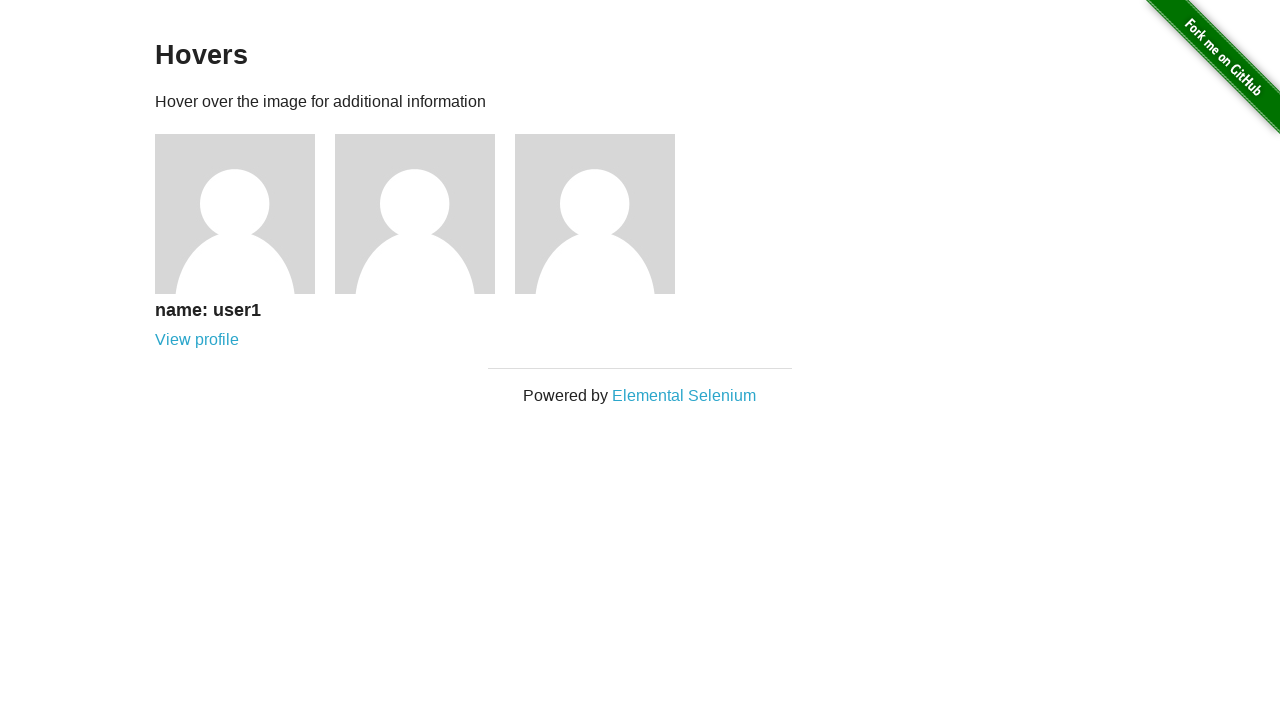

Verified that the avatar caption is visible
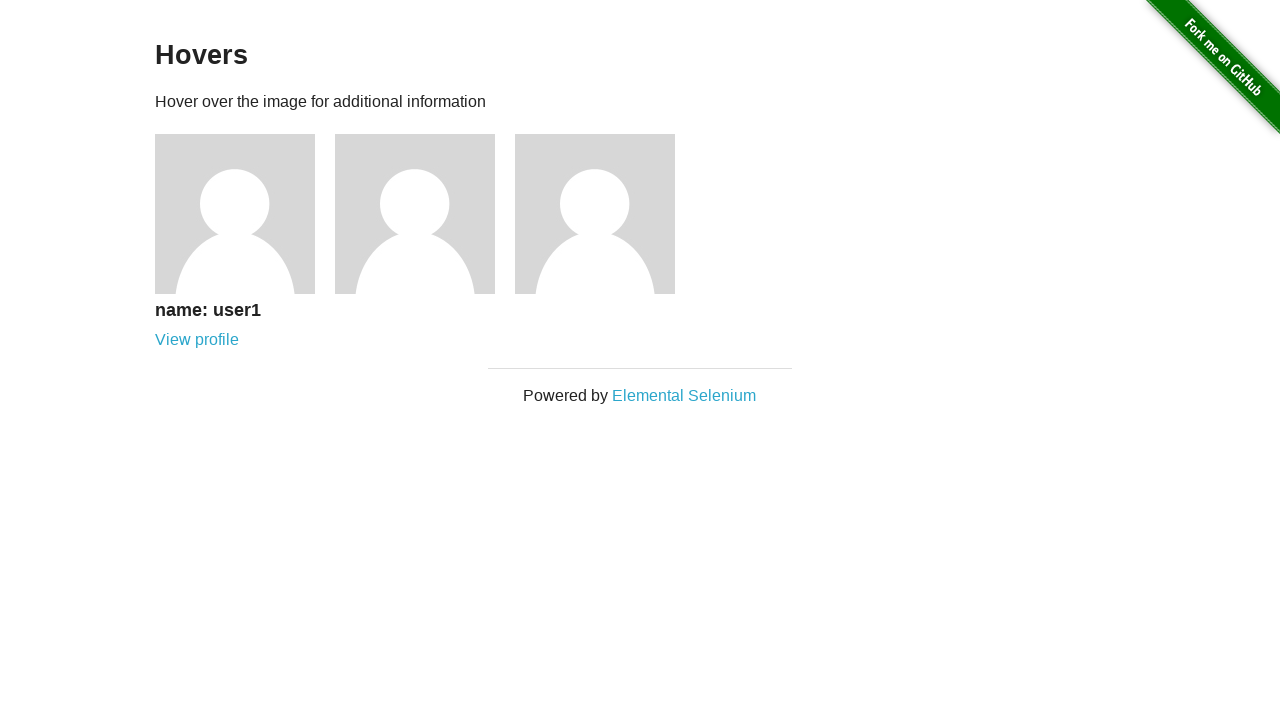

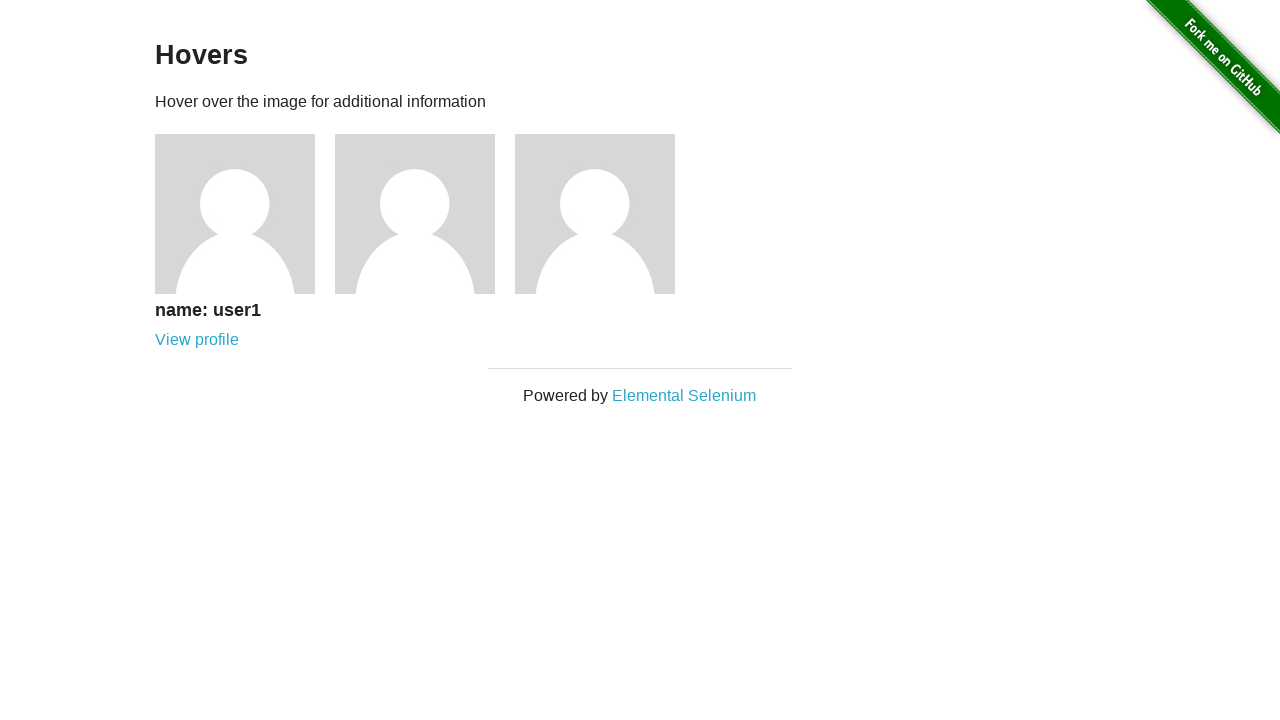